Tests interacting with an element inside an iframe by clicking a navbar toggler

Starting URL: https://www.qa-practice.com/elements/iframe/iframe_page

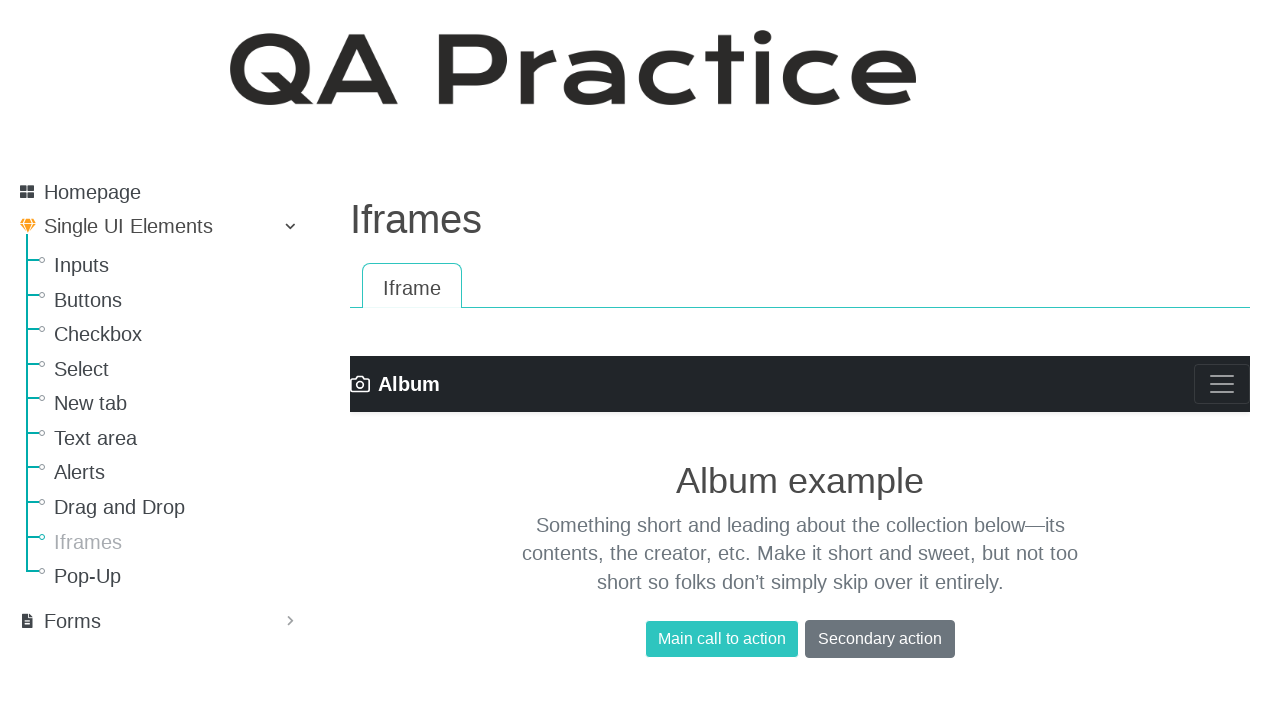

Navigated to iframe test page
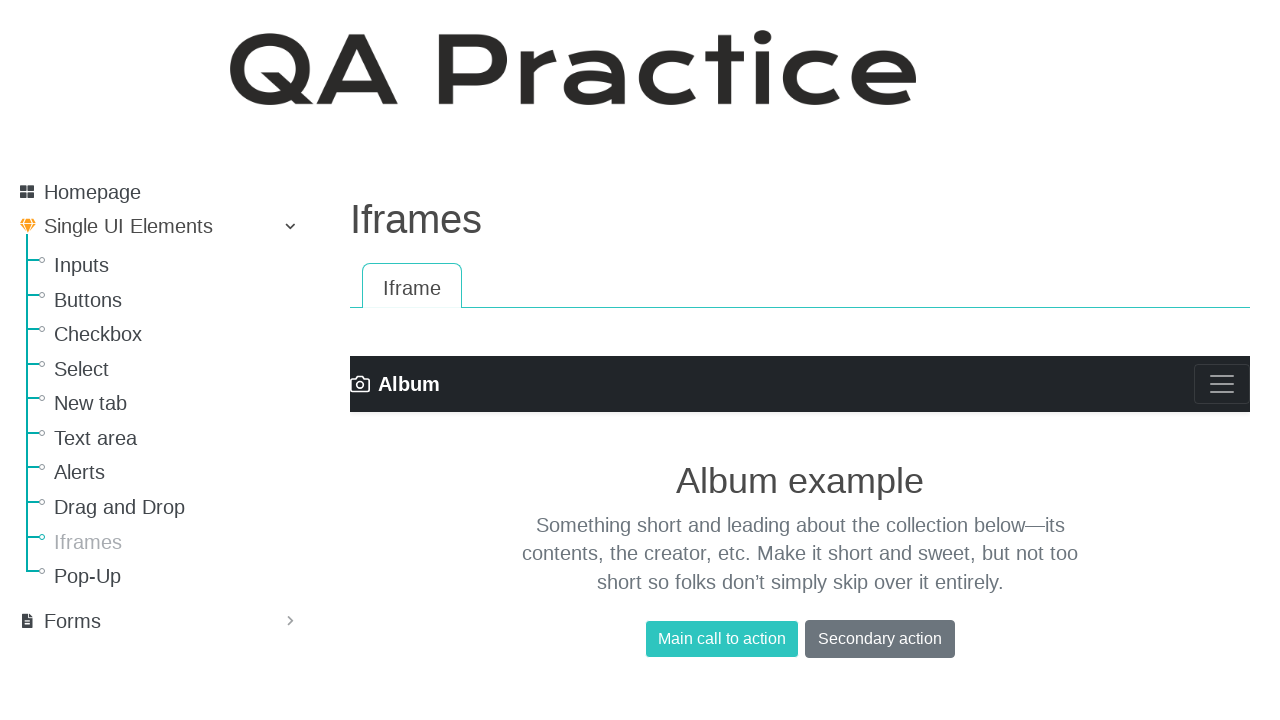

Located navbar toggler element inside iframe
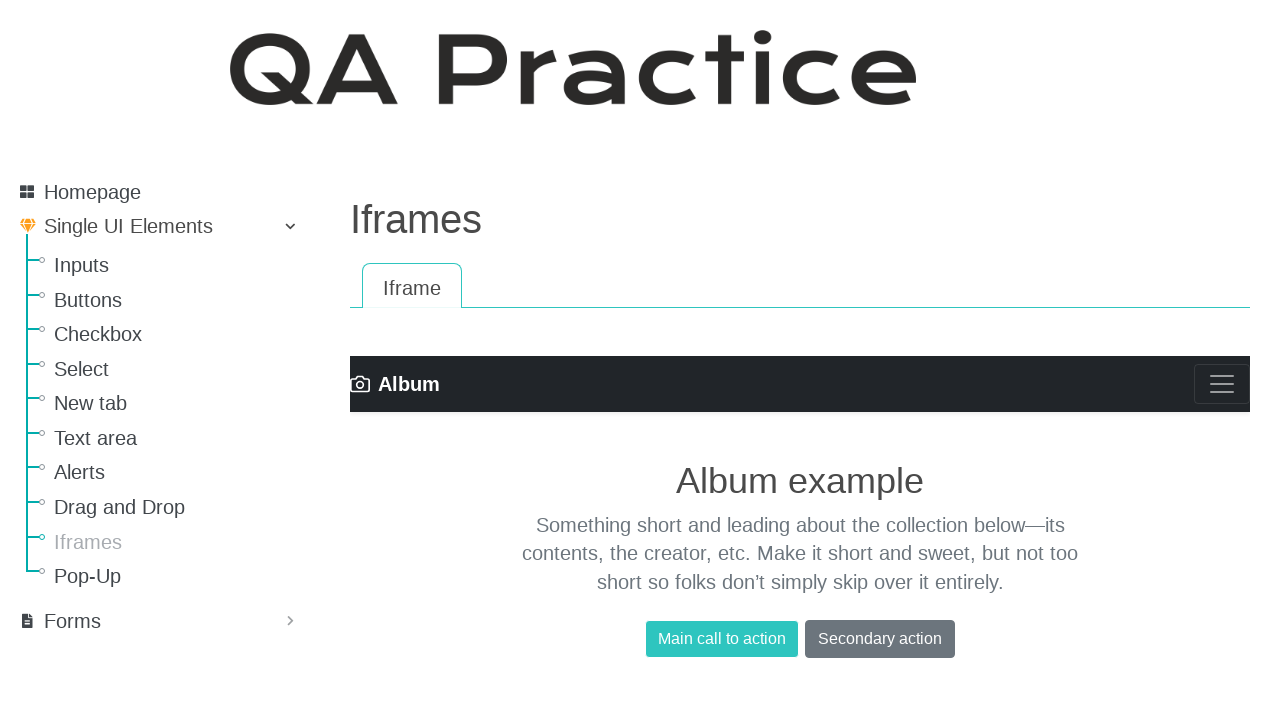

Clicked navbar toggler to expand navigation menu at (1222, 384) on .navbar-toggler-icon
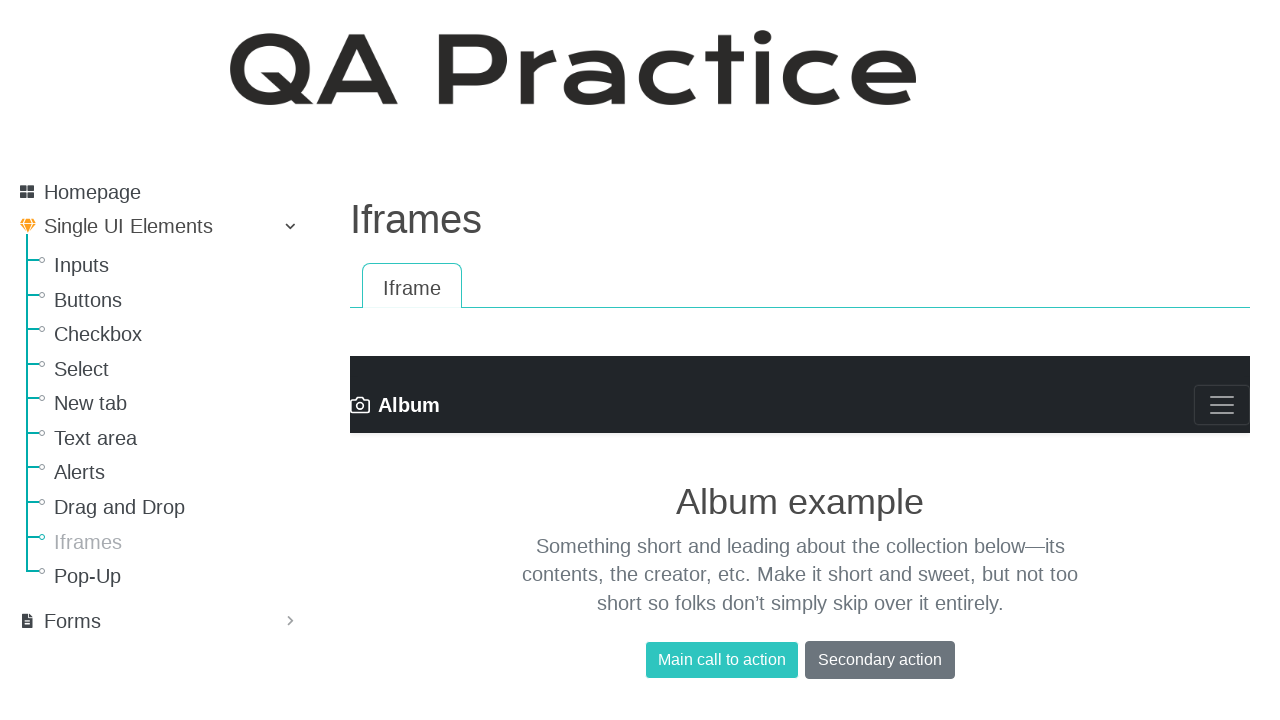

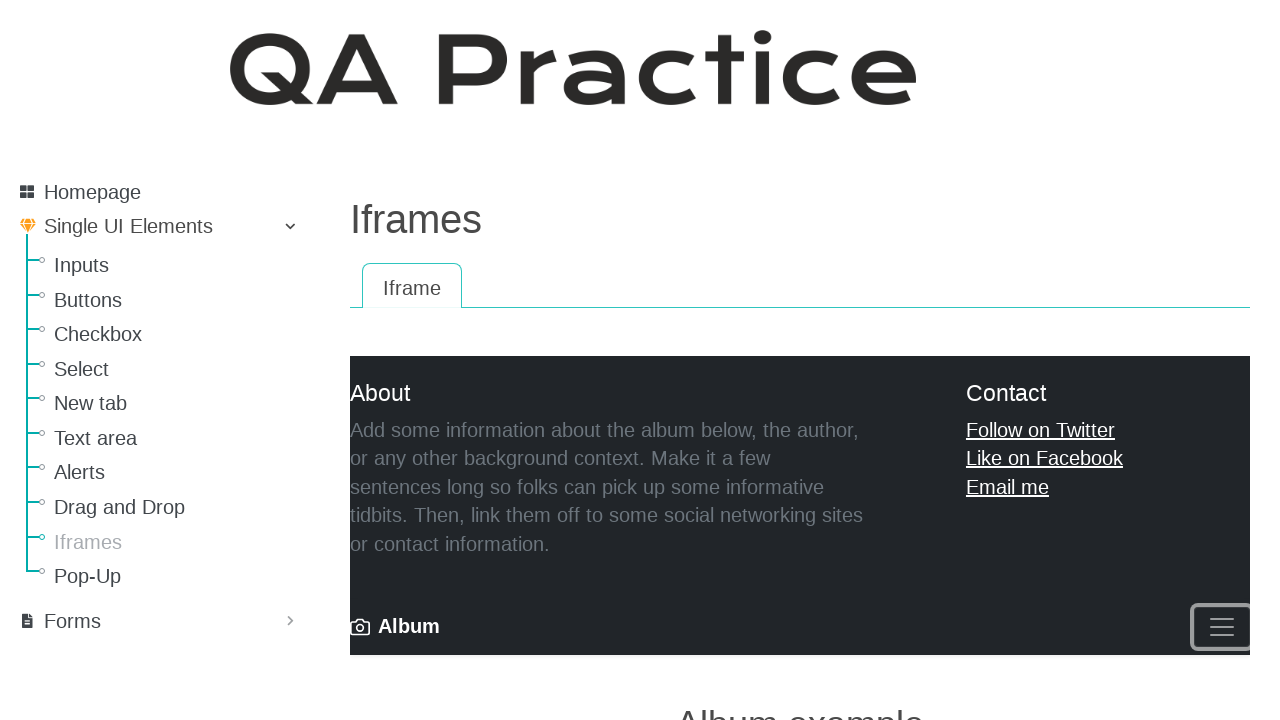